Tests that saved changes persist when navigating between employee records

Starting URL: https://devmountain-qa.github.io/employee-manager/1.2_Version/index.html

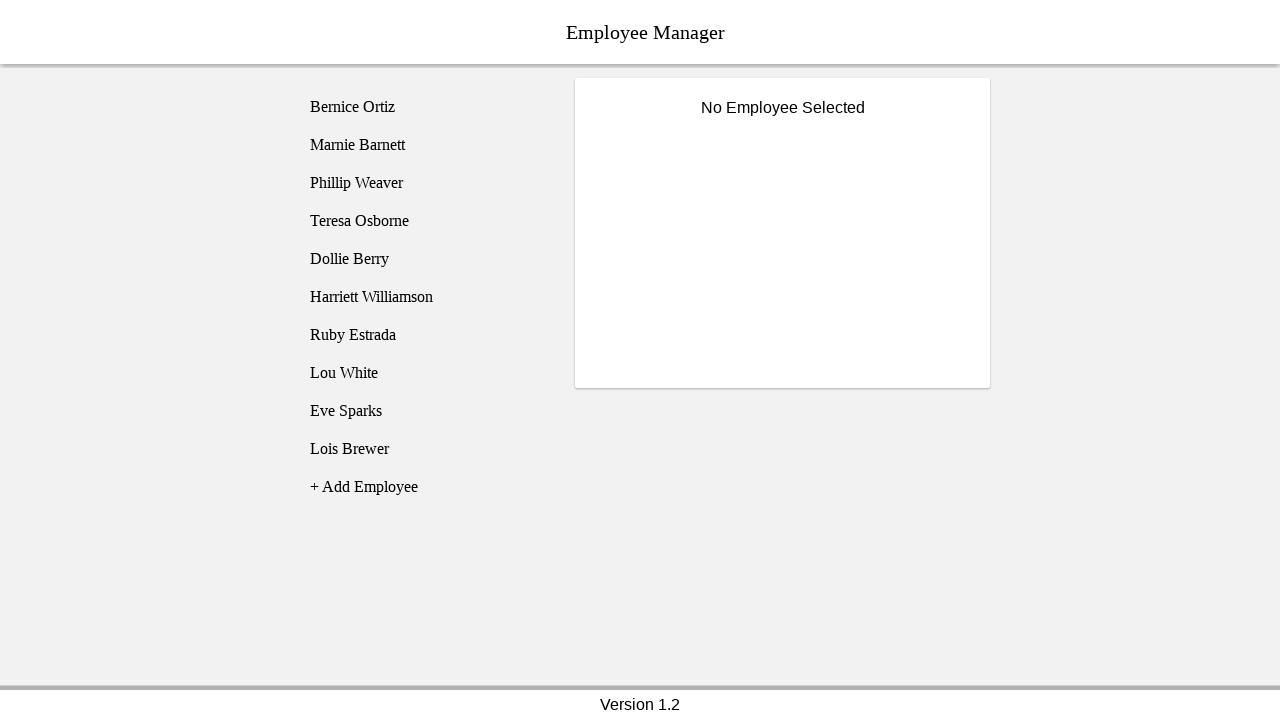

Clicked on Bernice Ortiz (employee1) at (425, 107) on [name='employee1']
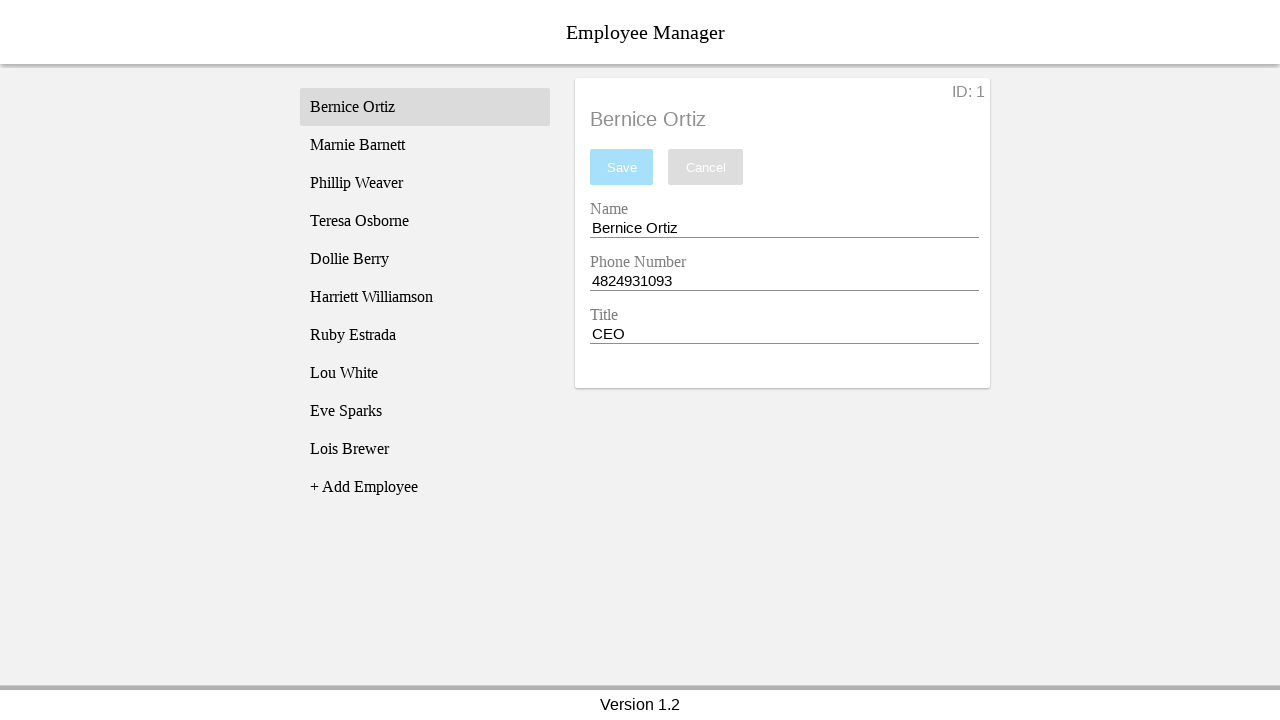

Name input field became visible
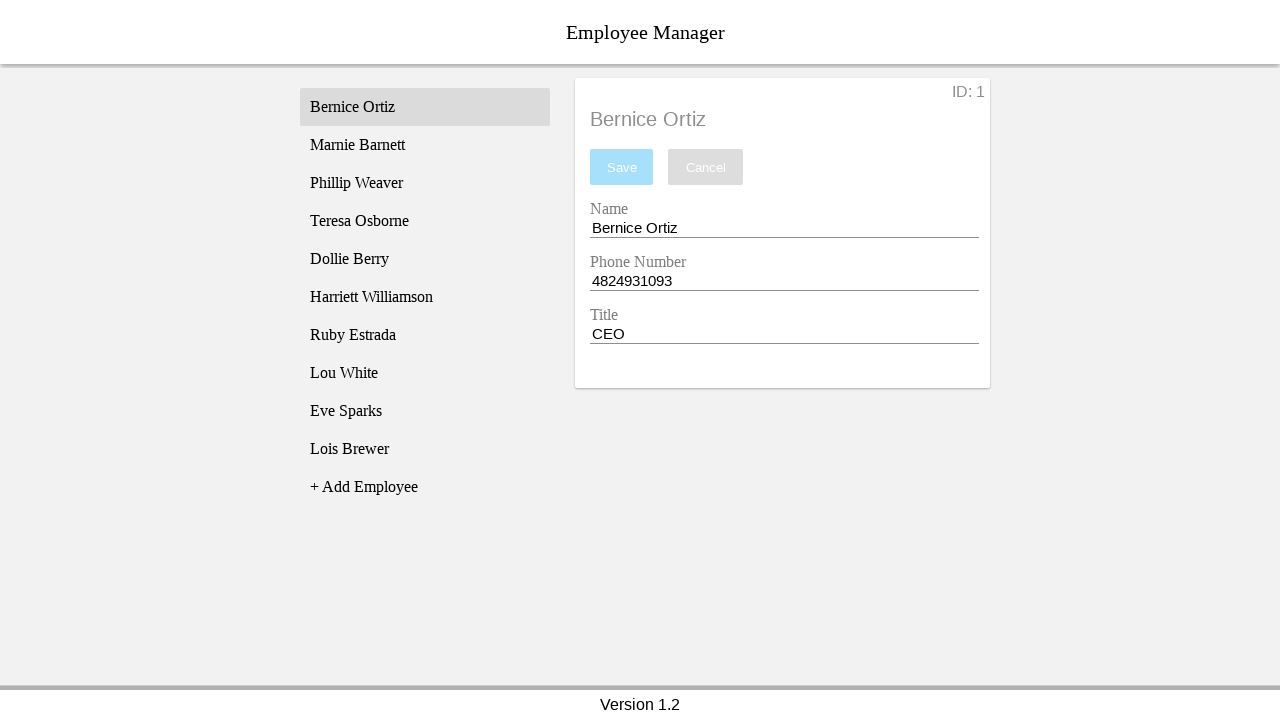

Cleared the name input field on [name='nameEntry']
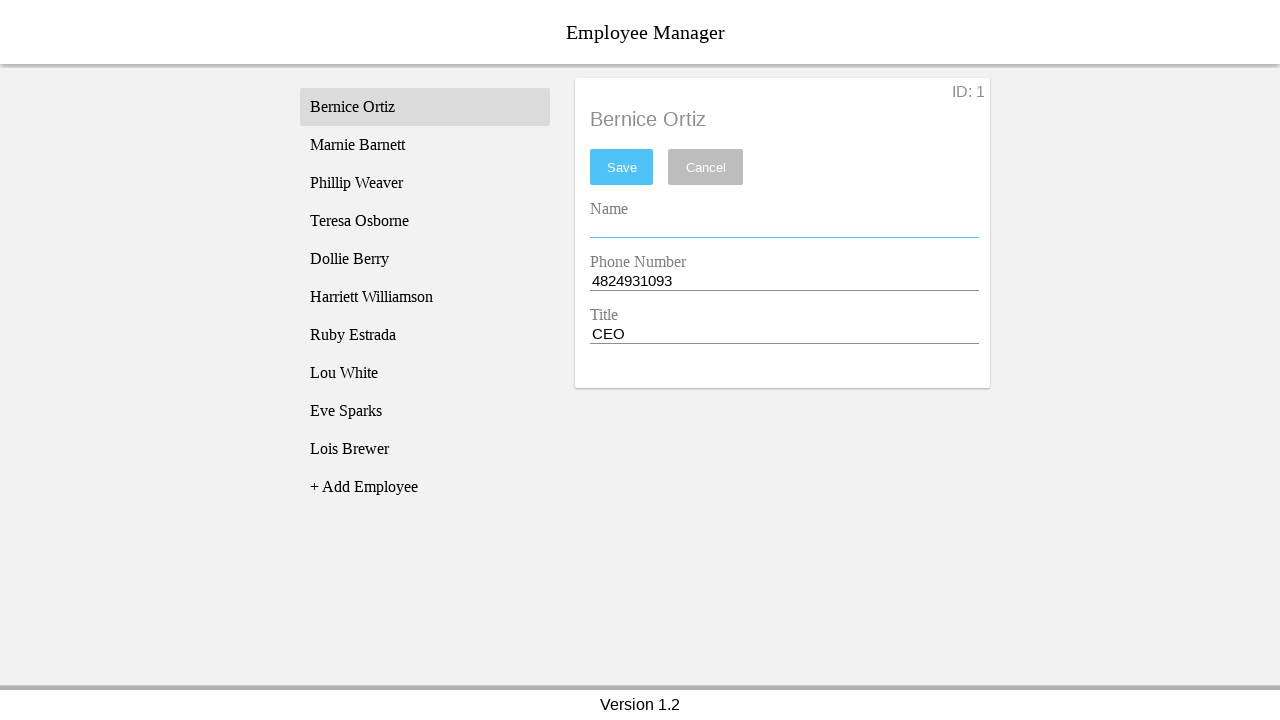

Filled name field with 'Test Name Updated' on [name='nameEntry']
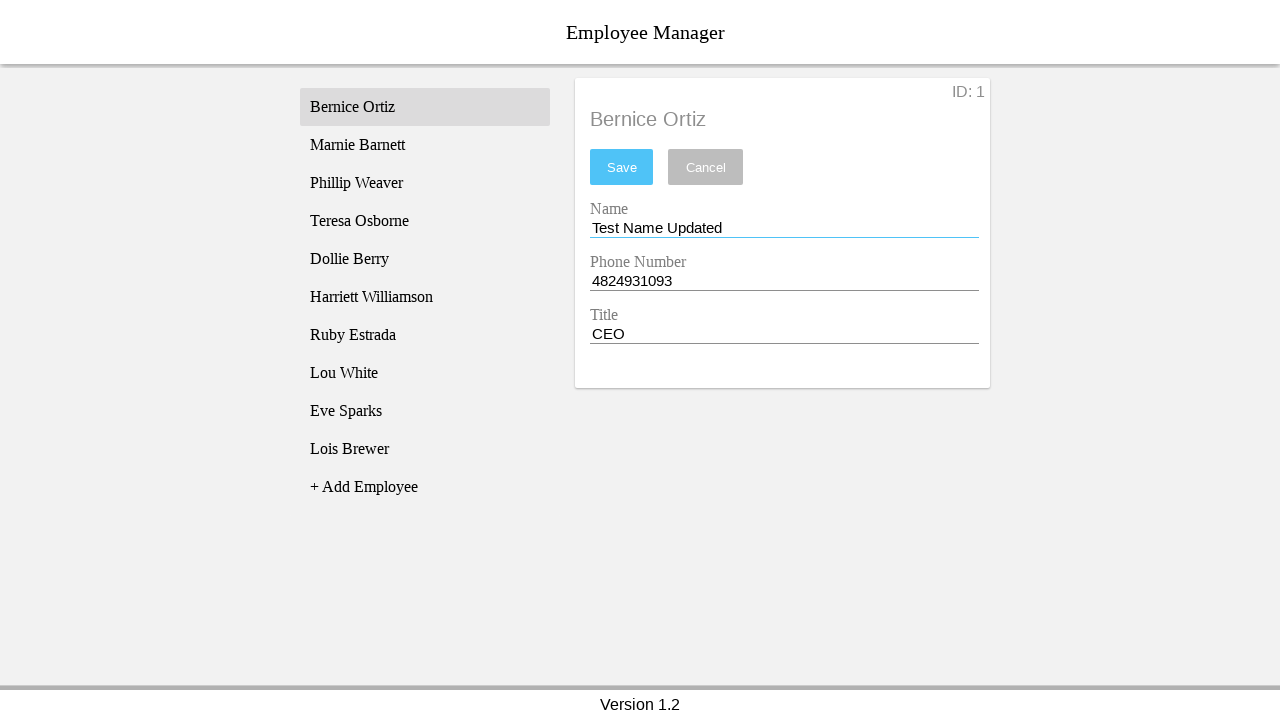

Clicked save button to persist the name change at (622, 167) on #saveBtn
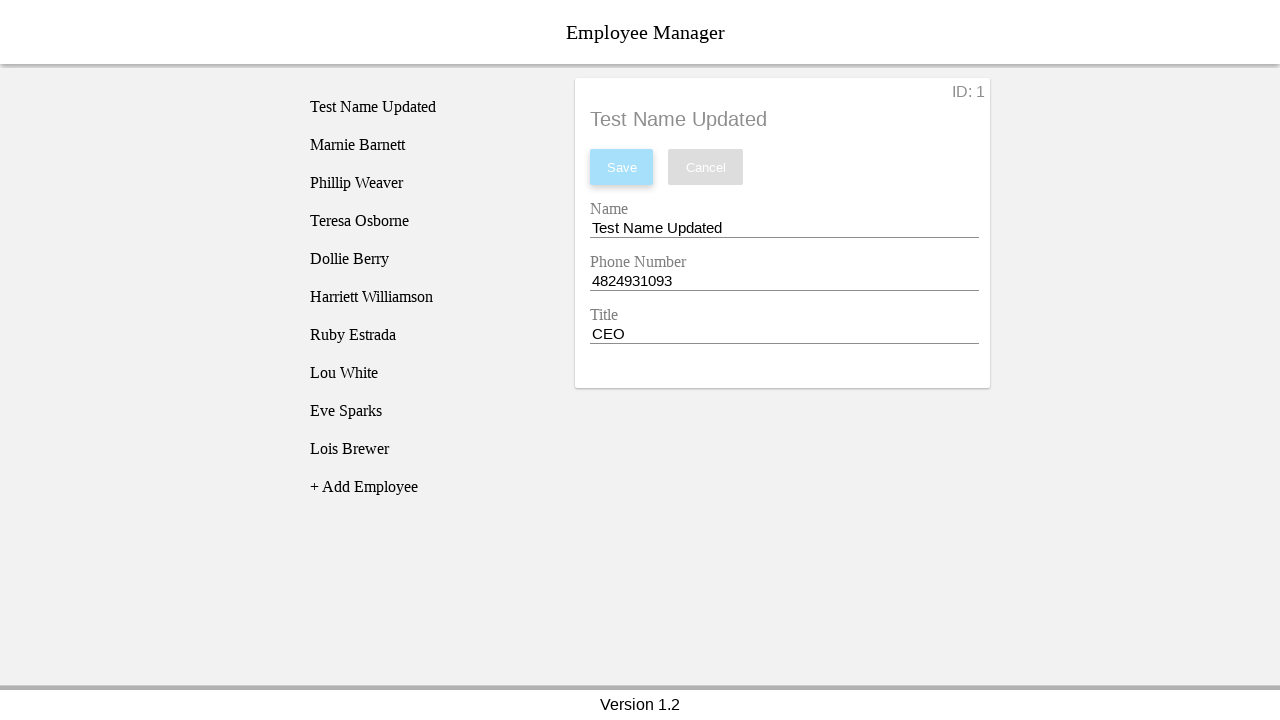

Clicked on Phillip Weaver (employee3) to navigate away at (425, 183) on [name='employee3']
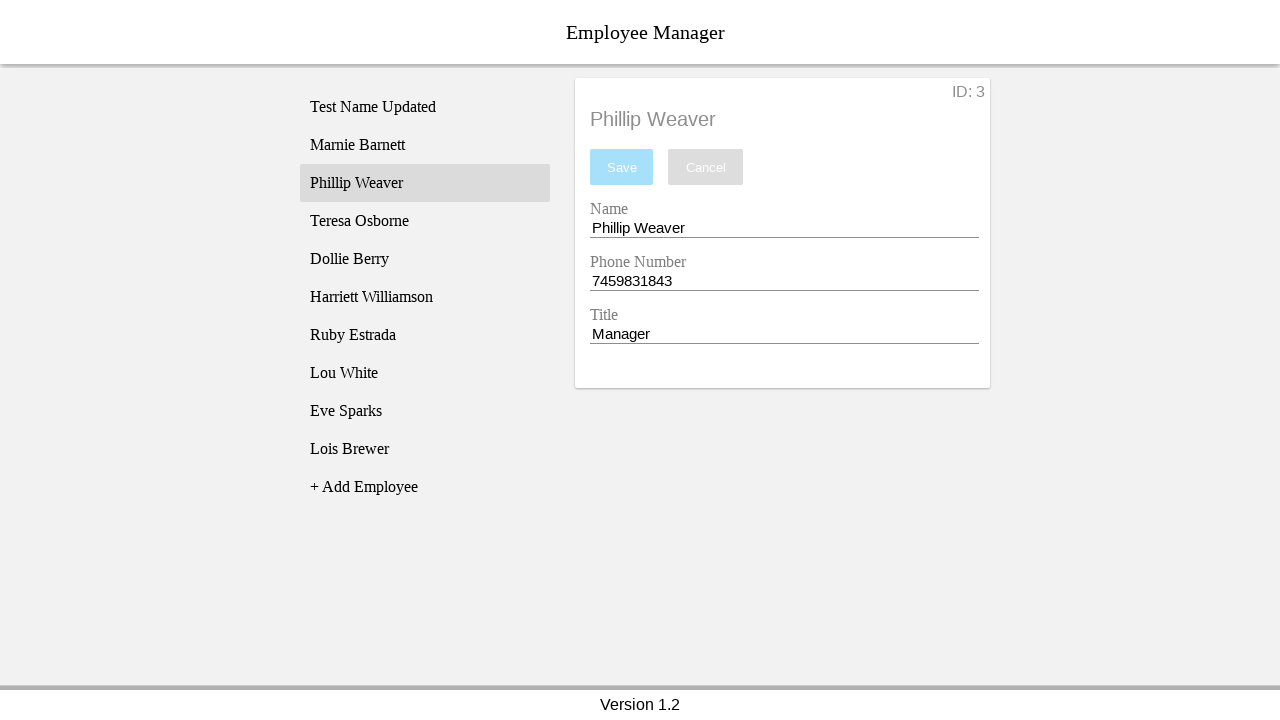

Phillip Weaver's employee record loaded
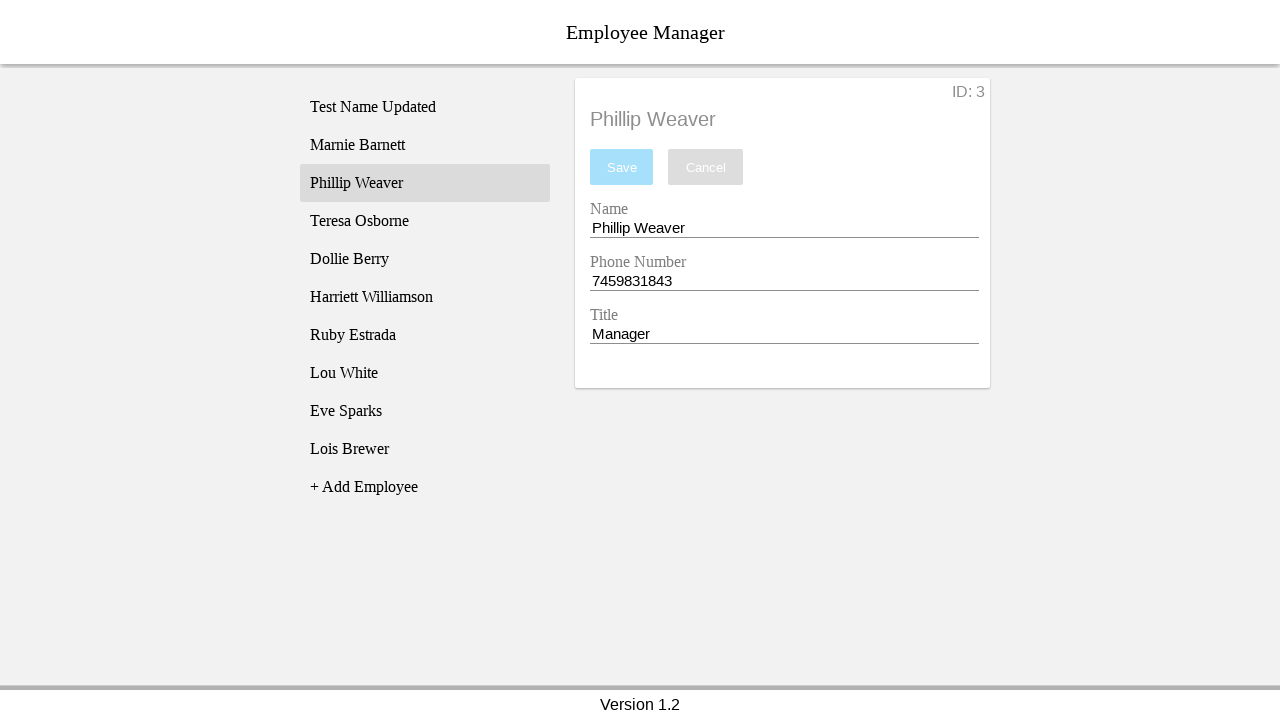

Clicked back on Bernice Ortiz (employee1) to verify saved change at (425, 107) on [name='employee1']
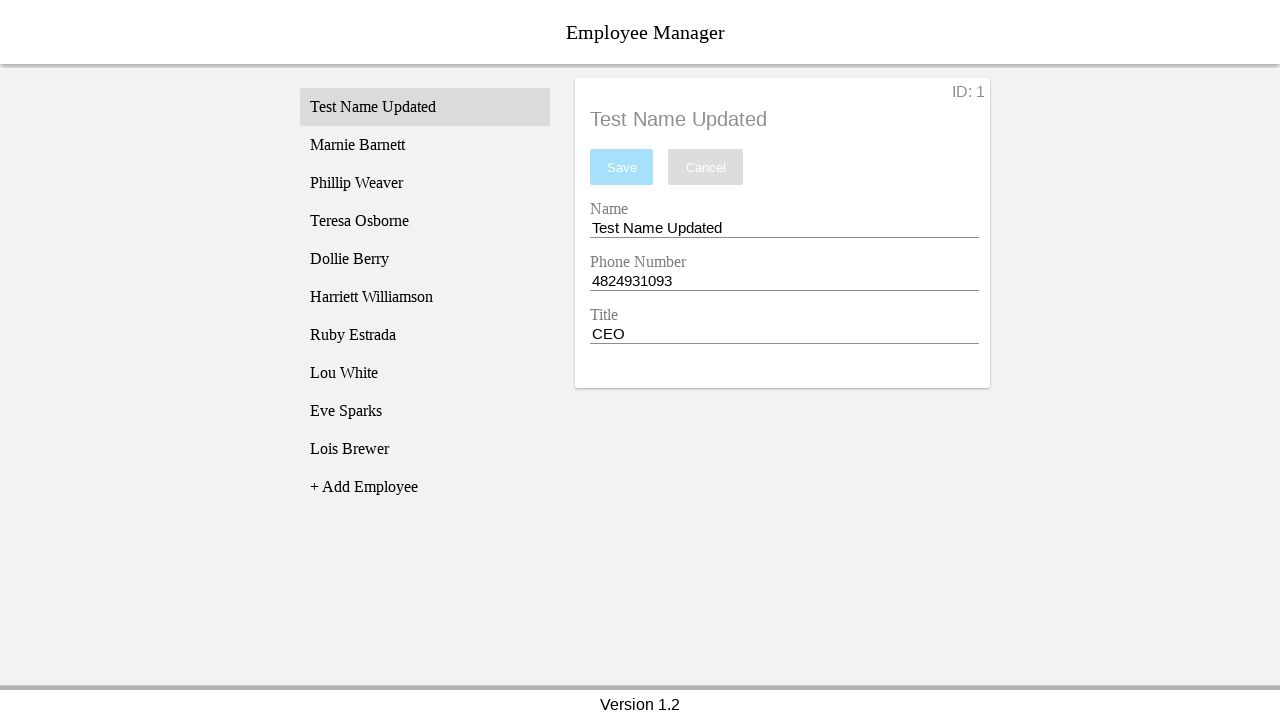

Verified that the saved name change persisted: 'Test Name Updated'
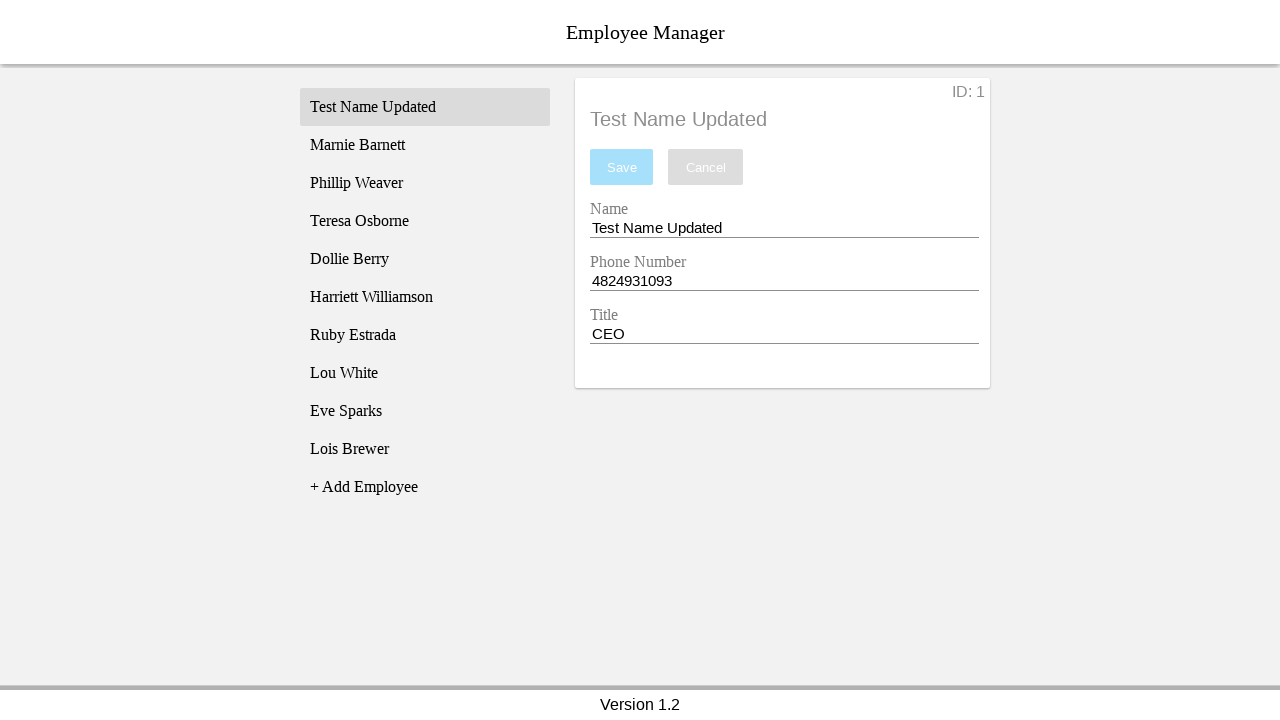

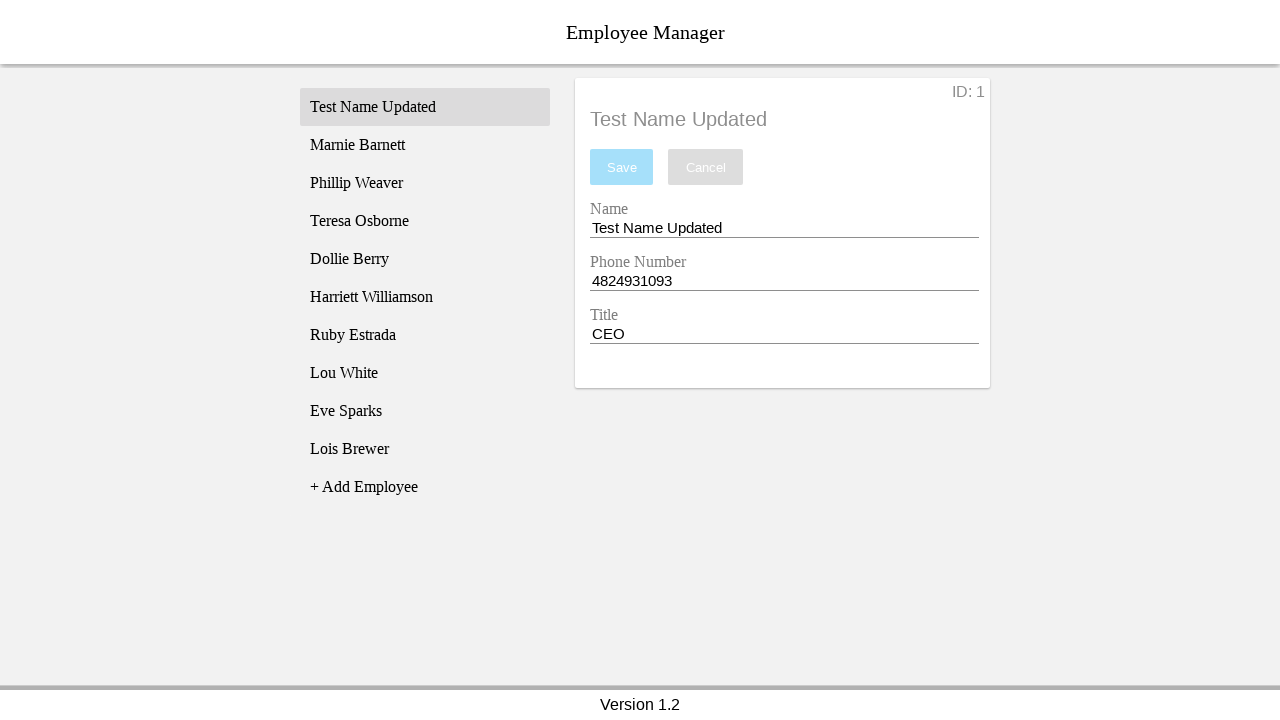